Tests invisible element checks both in and out of DOM, then clicks Start and verifies Hello World

Starting URL: http://the-internet.herokuapp.com/dynamic_loading/2

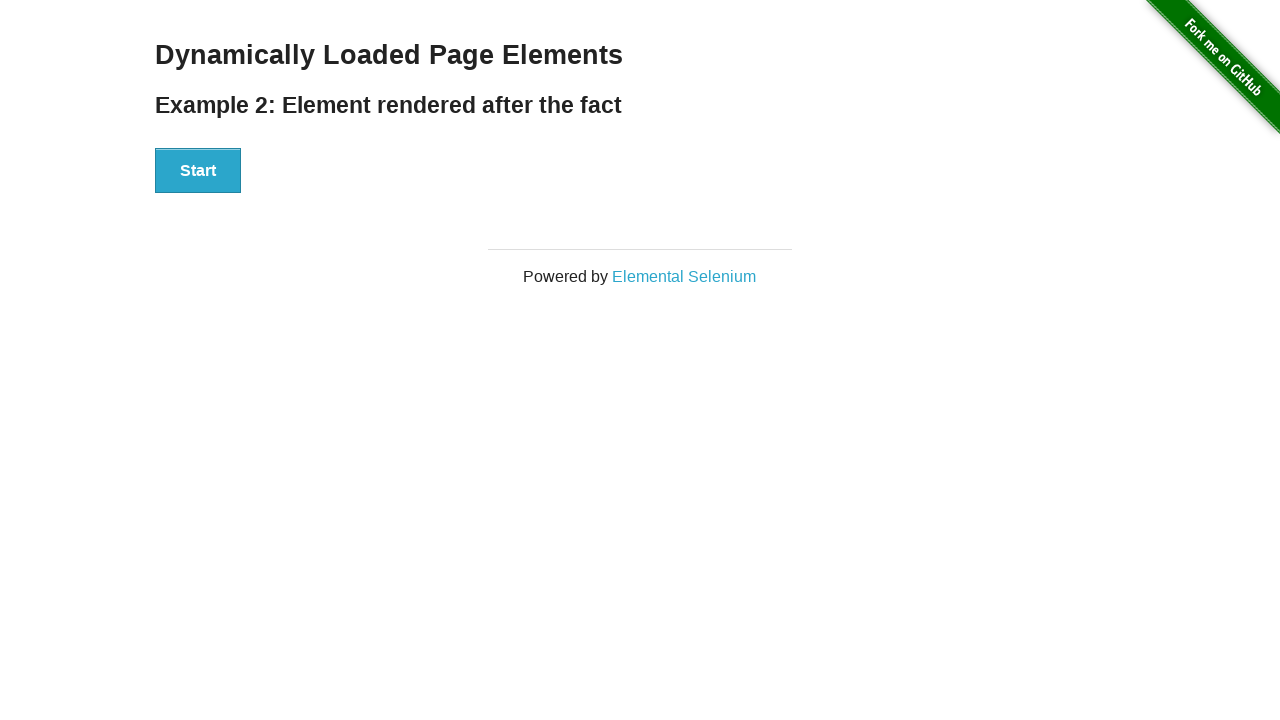

Verified Hello World element is invisible (not in DOM yet)
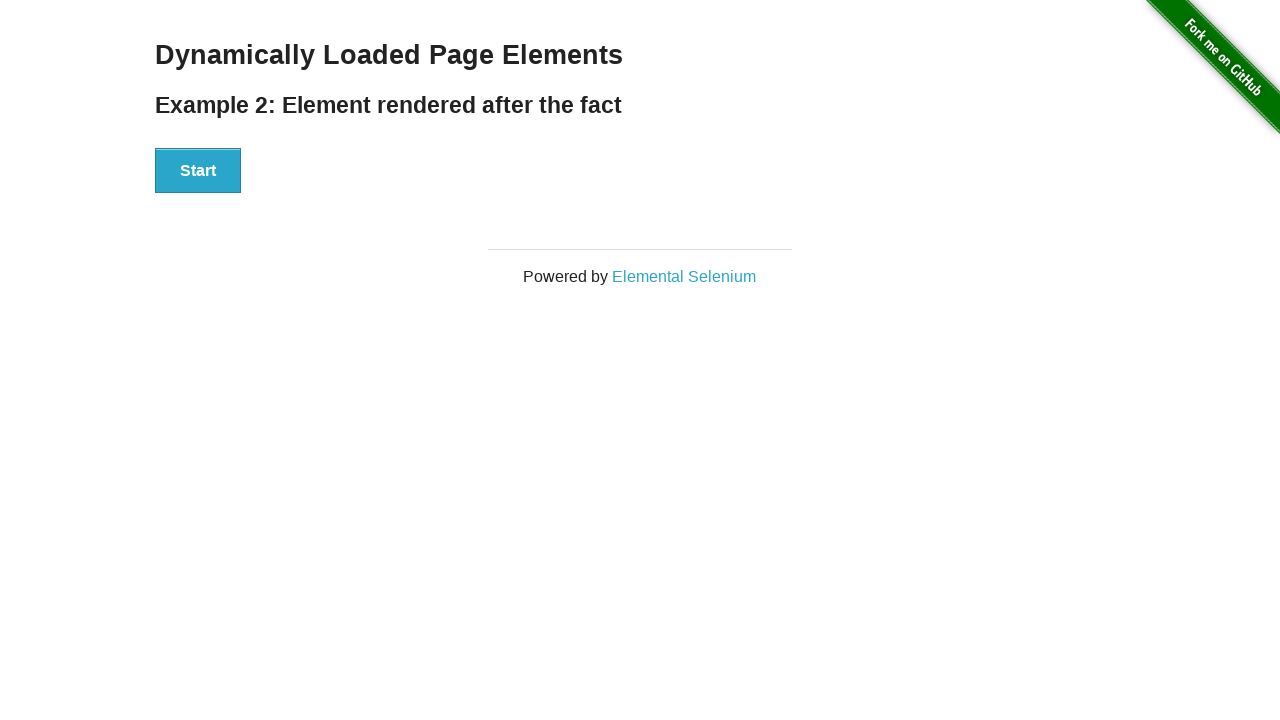

Verified loading indicator is invisible
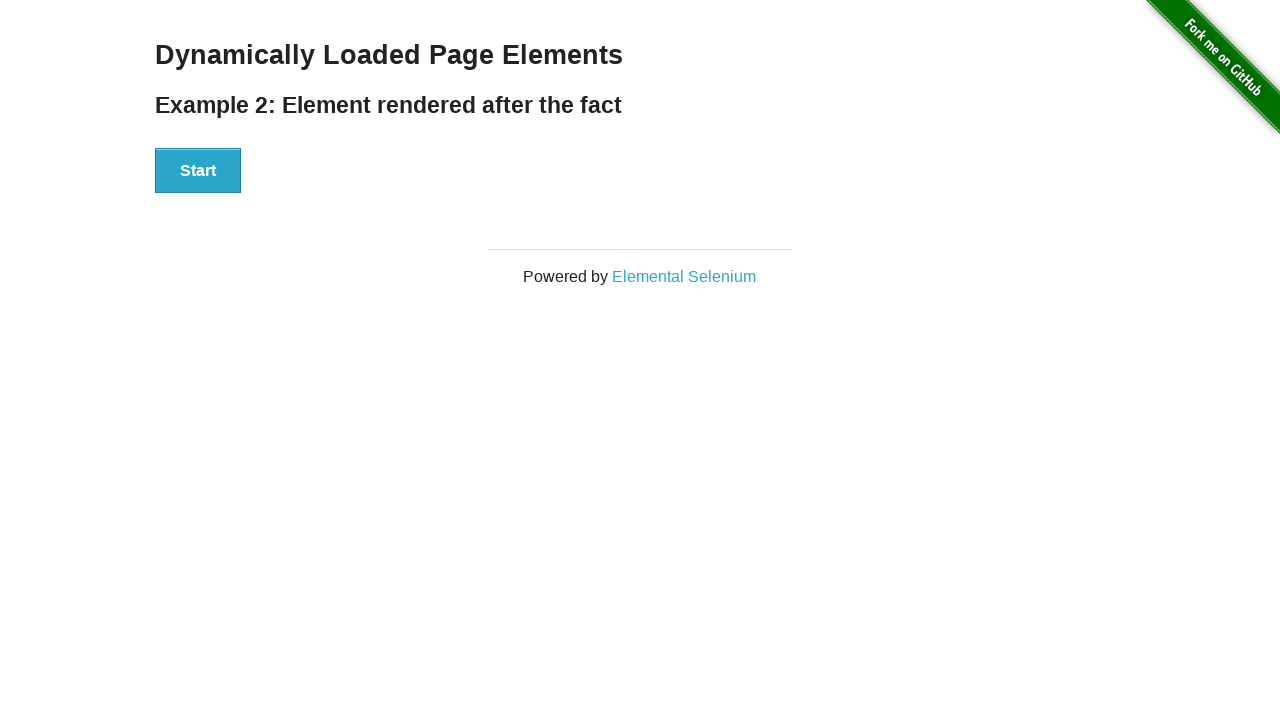

Clicked Start button to begin dynamic loading at (198, 171) on xpath=//button[text()='Start']
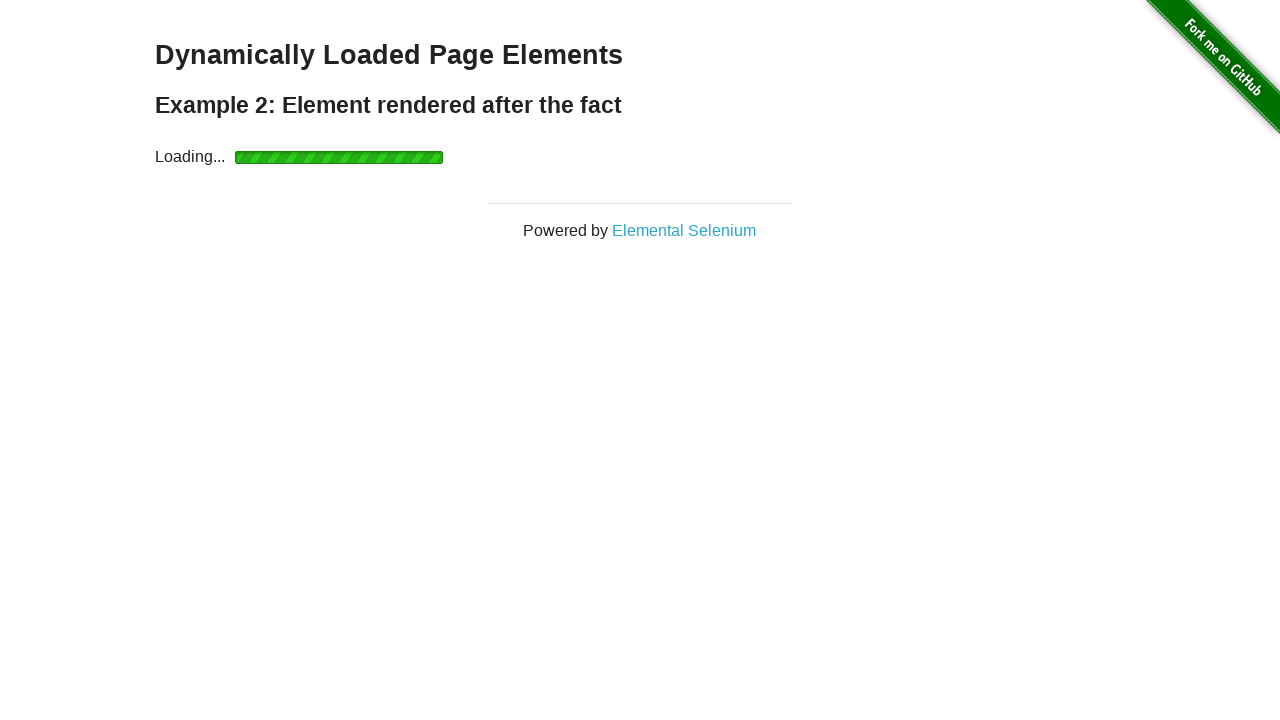

Verified Hello World element is now visible
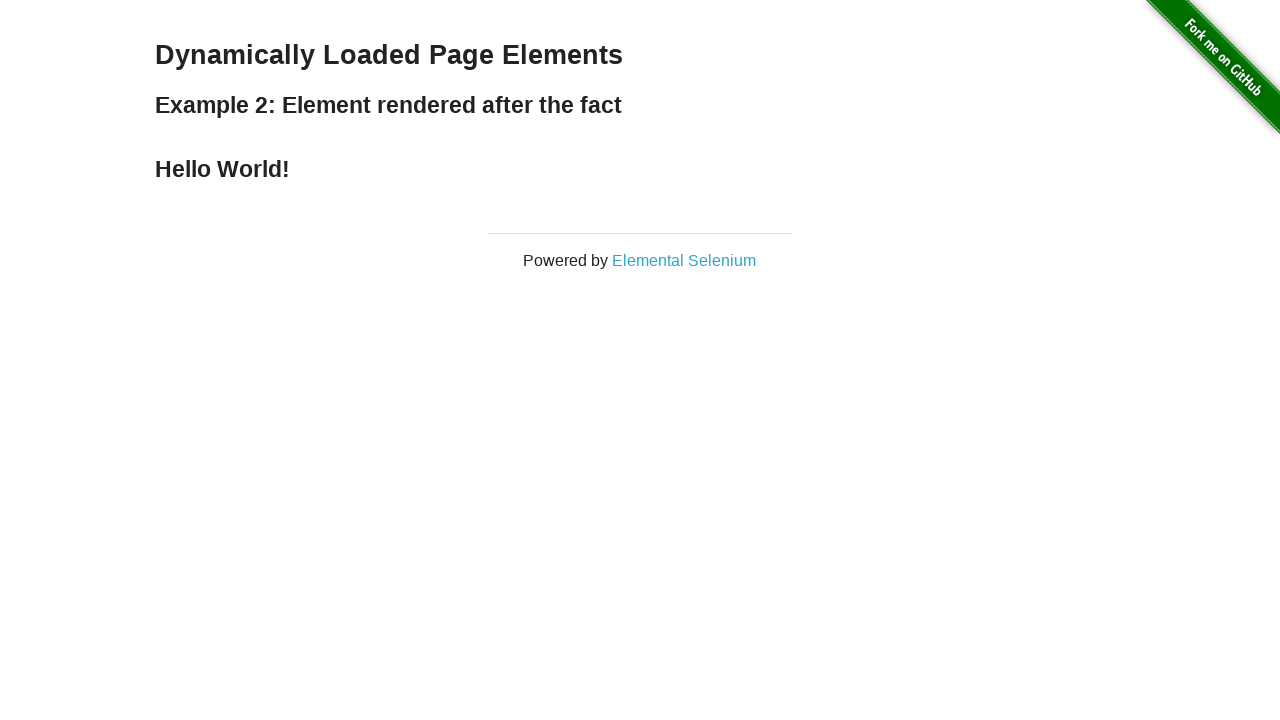

Verified loading indicator is now invisible (in DOM but hidden)
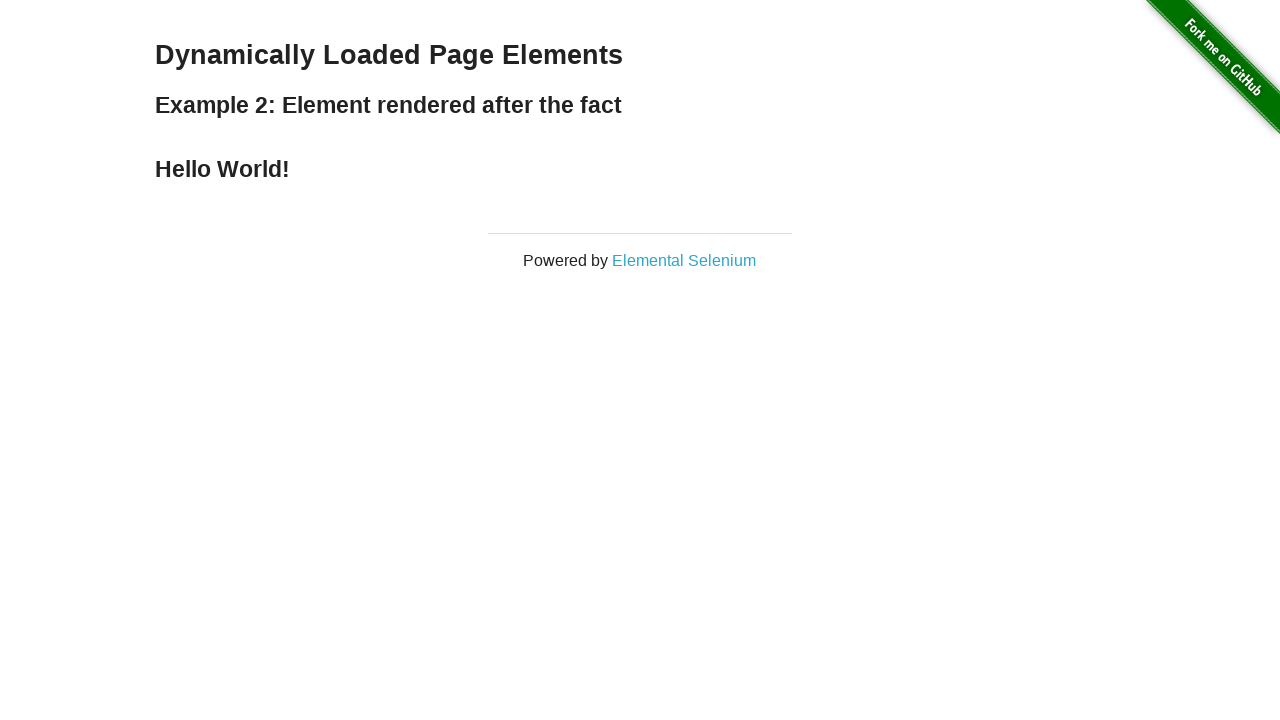

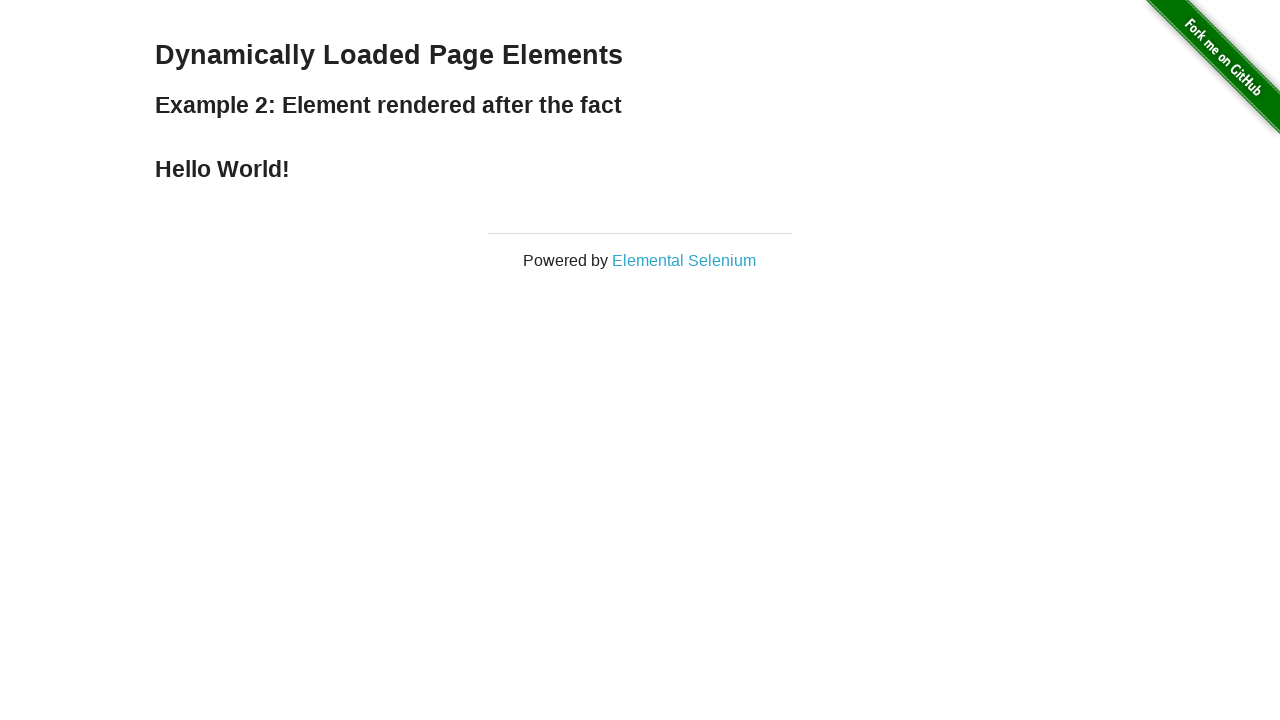